Tests double-click functionality on a button element on the DemoQA buttons page

Starting URL: https://demoqa.com/buttons

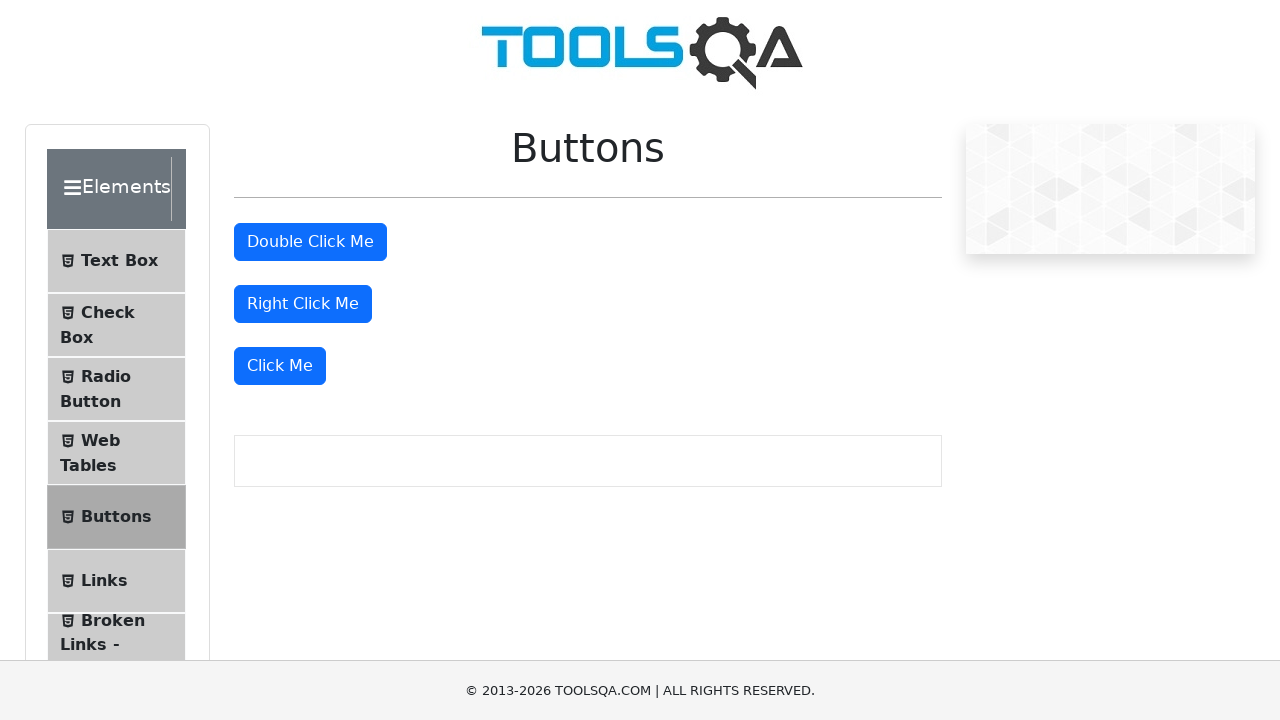

Navigated to DemoQA buttons page
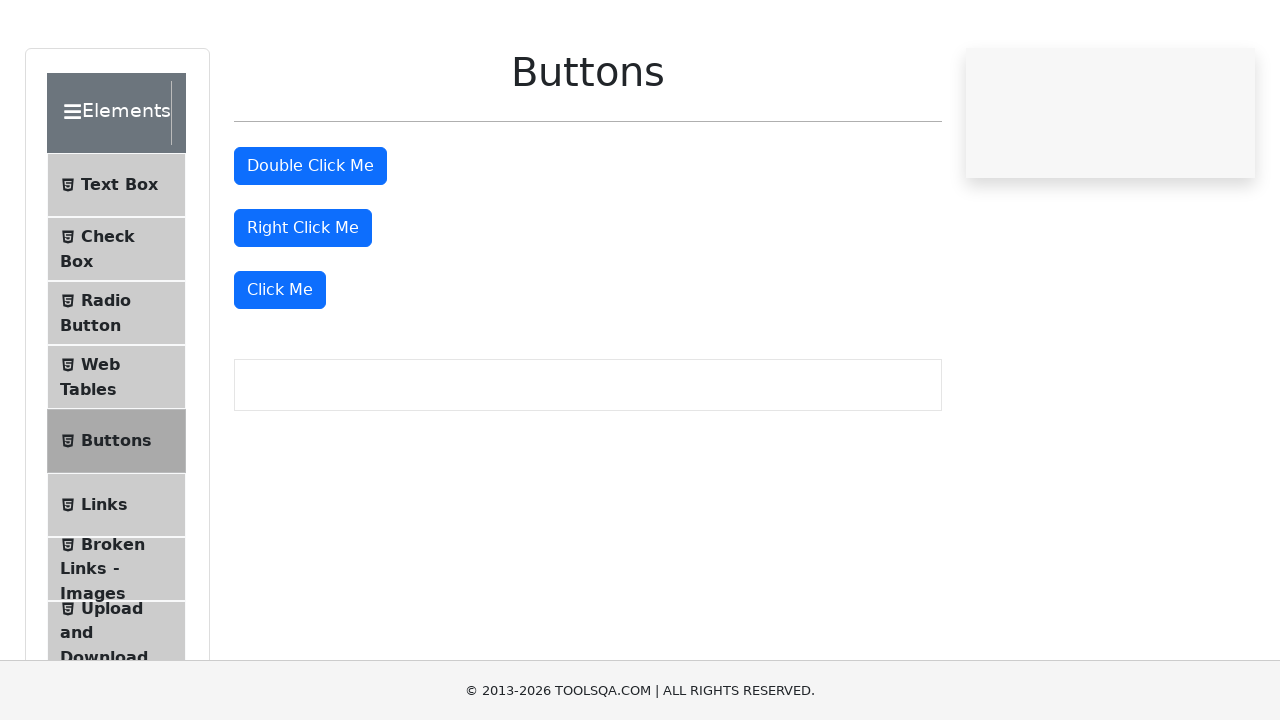

Located double-click button element
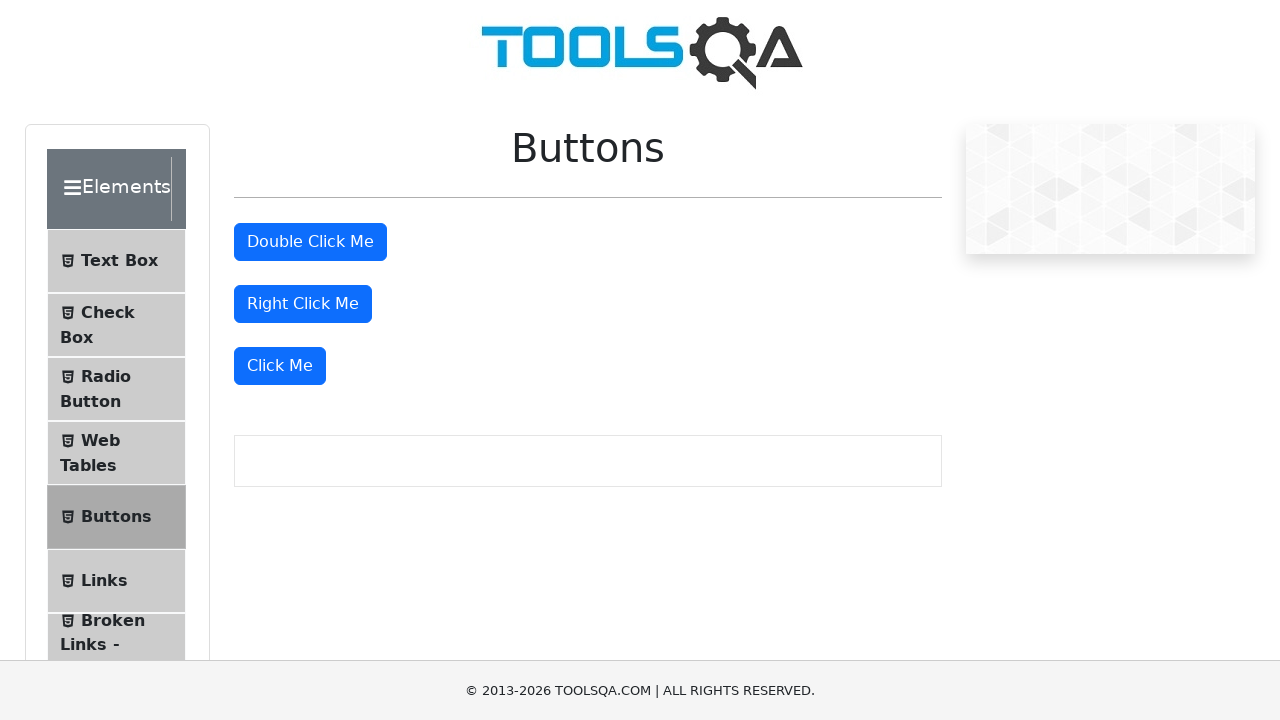

Double-clicked the button element at (310, 242) on xpath=//button[@id='doubleClickBtn']
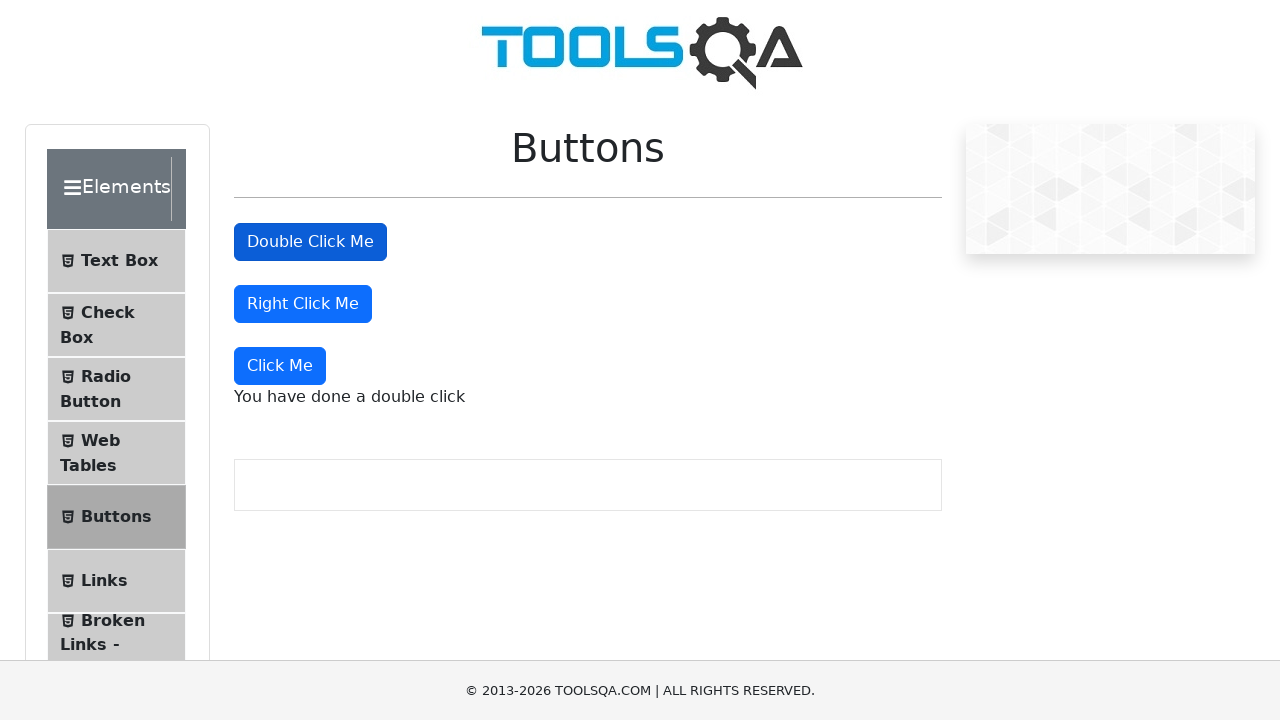

Waited 1000ms for double-click action to register
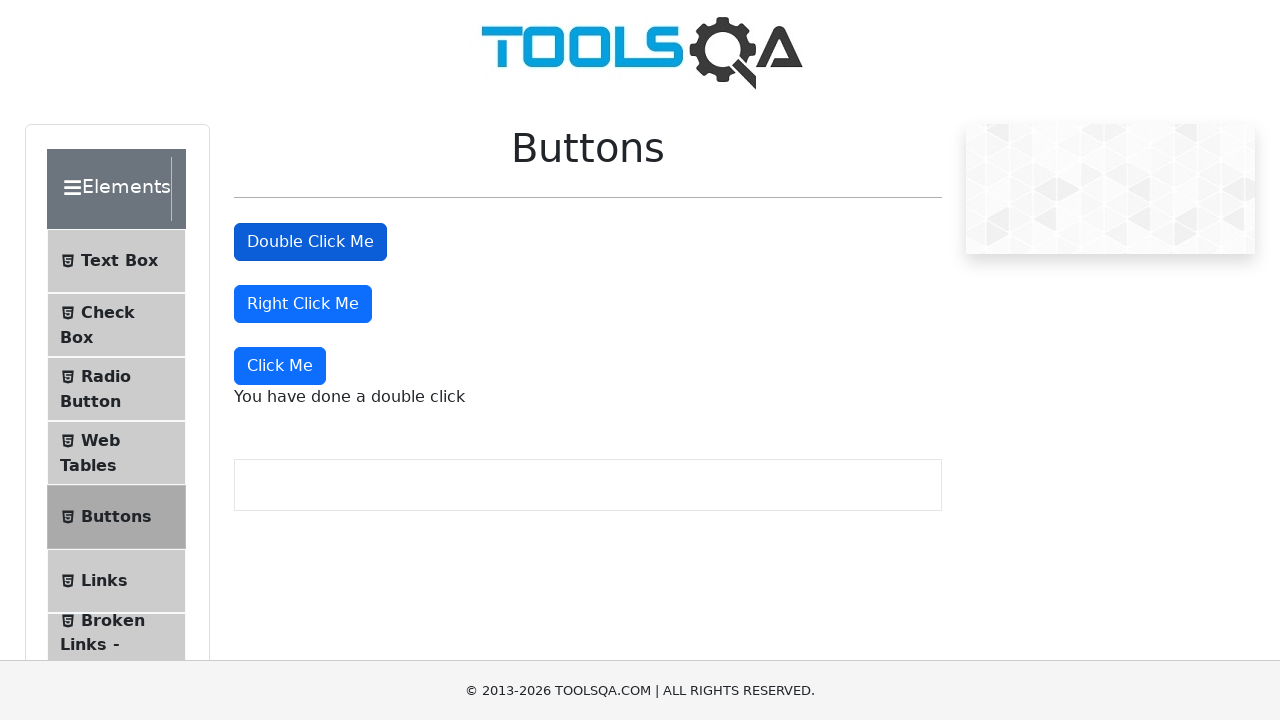

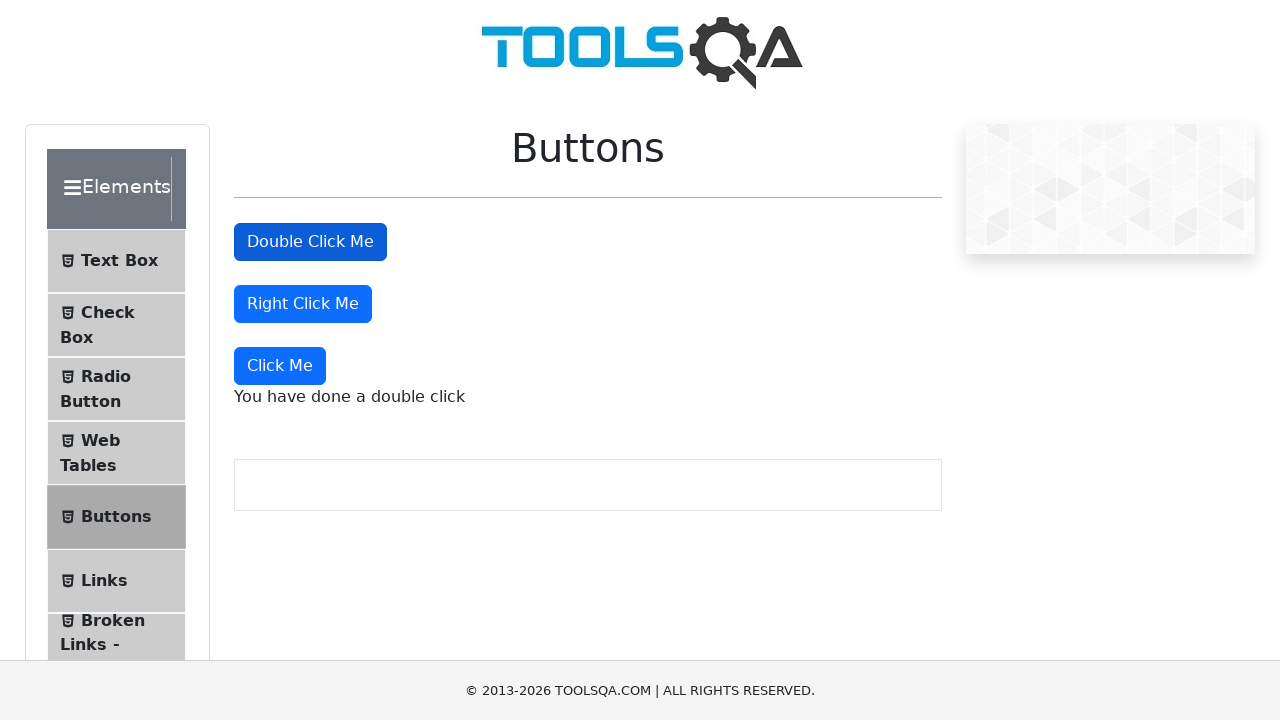